Tests a demo page by filling a text input, checking a checkbox, and highlighting various elements

Starting URL: https://seleniumbase.io/demo_page

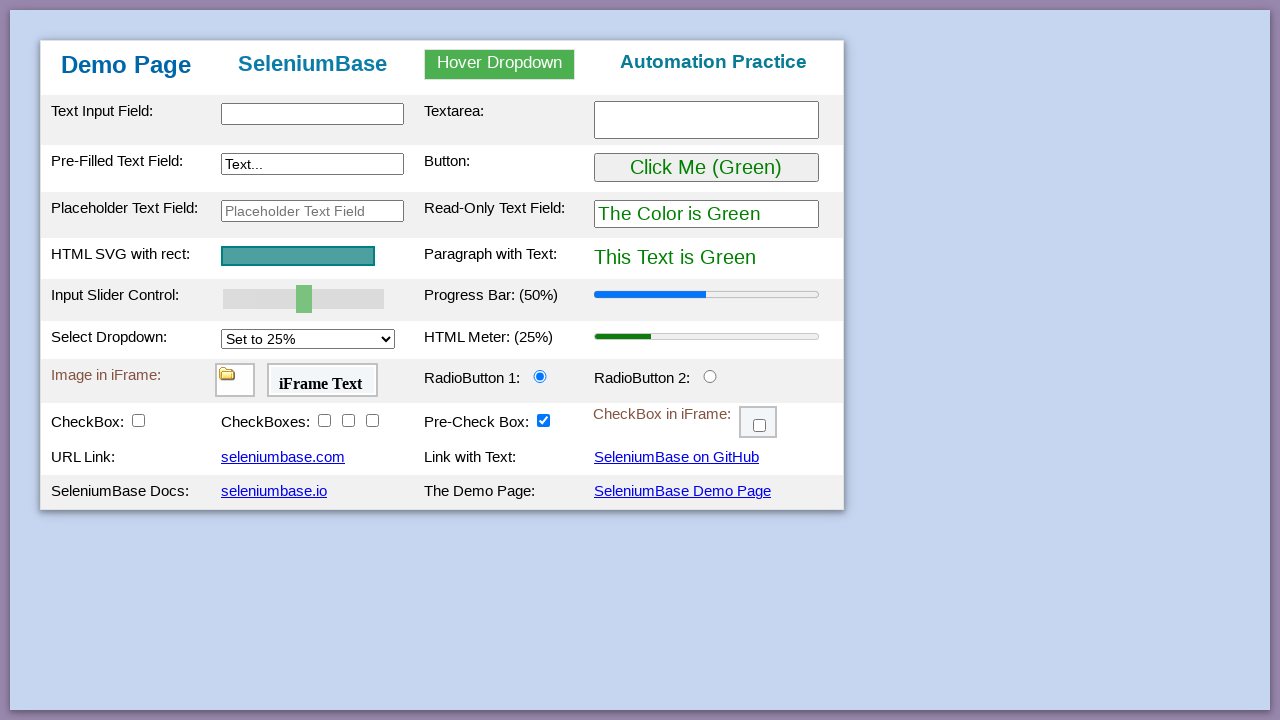

Filled text input with 'Automation' on #myTextInput
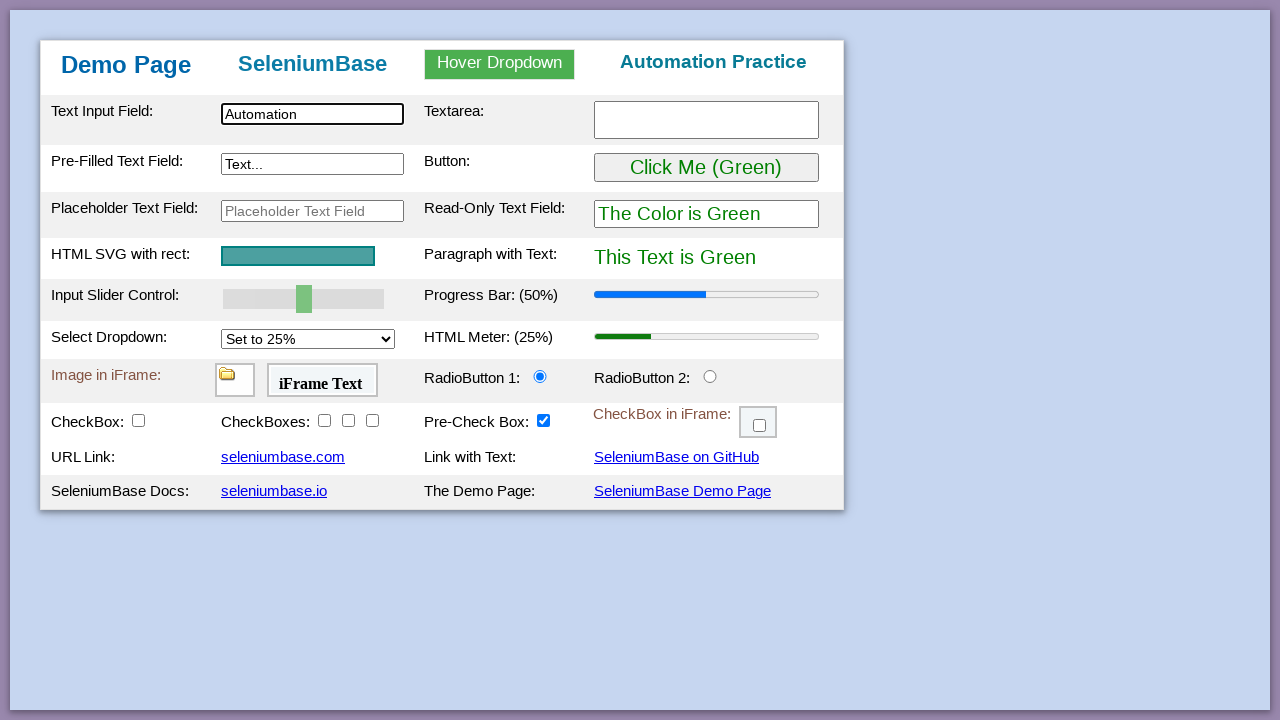

Checked the first checkbox at (138, 420) on #checkBox1
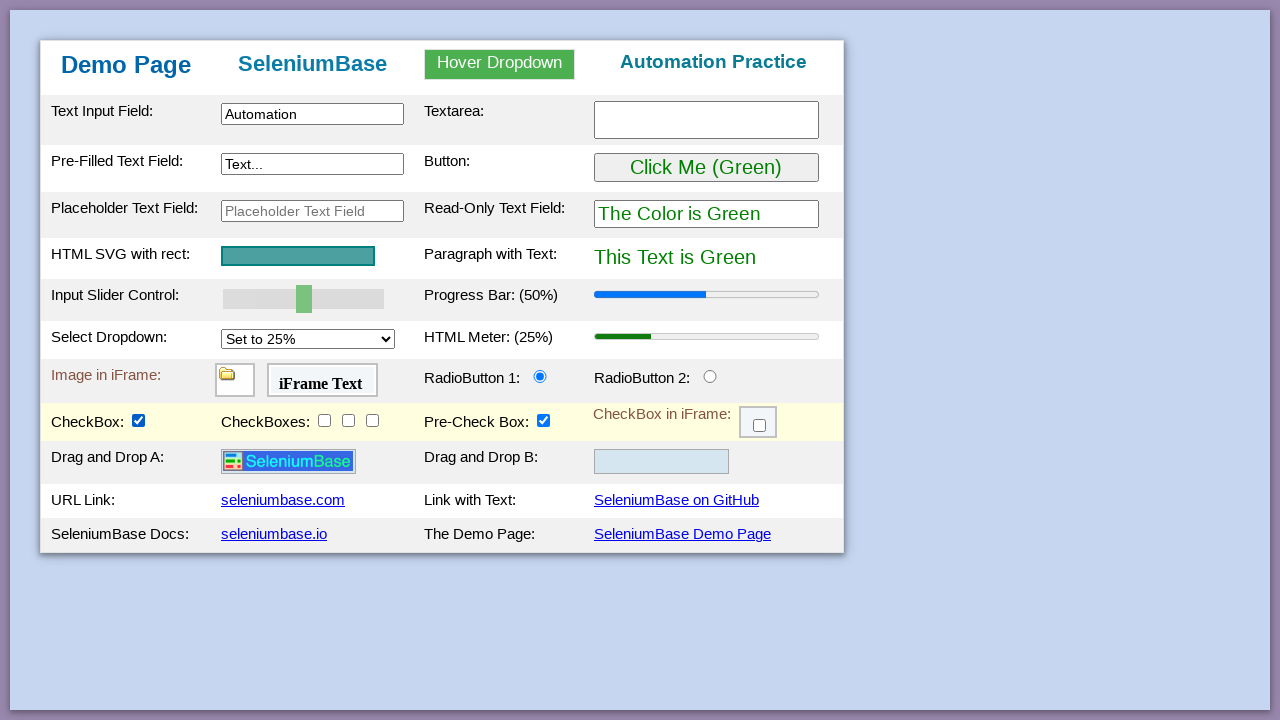

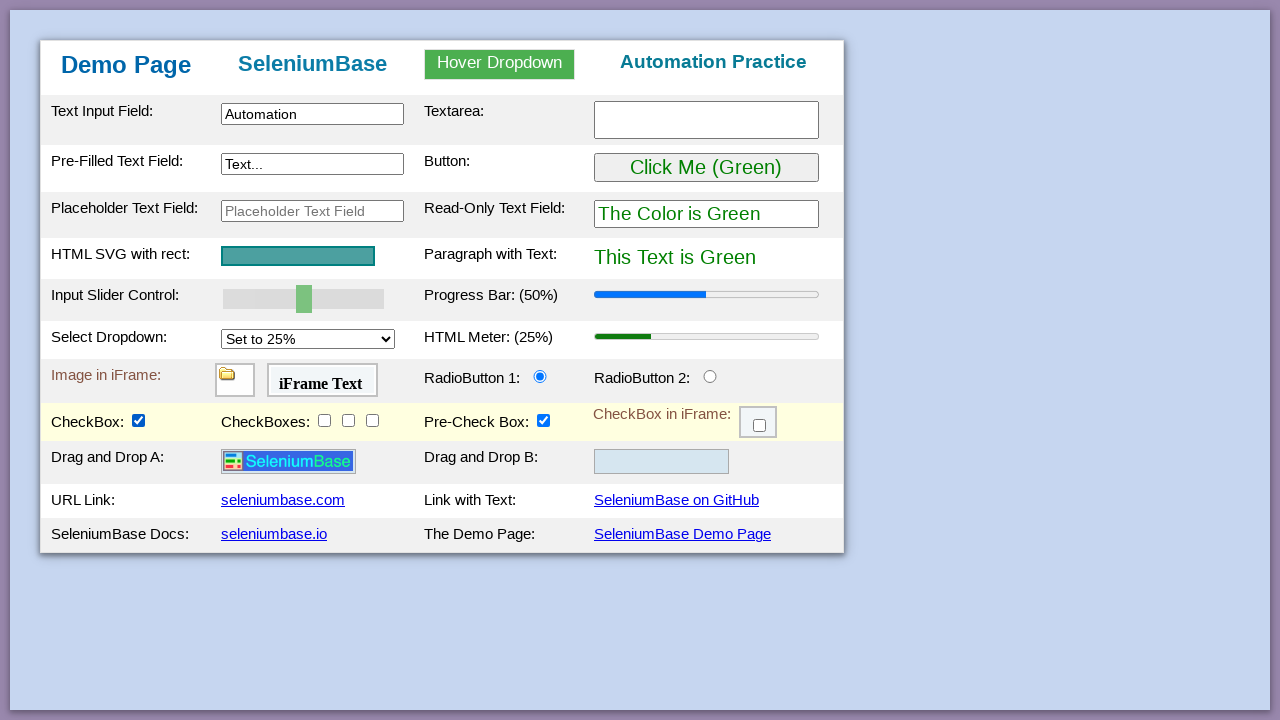